Tests editing a todo item by double-clicking, modifying text, and pressing Enter

Starting URL: https://demo.playwright.dev/todomvc

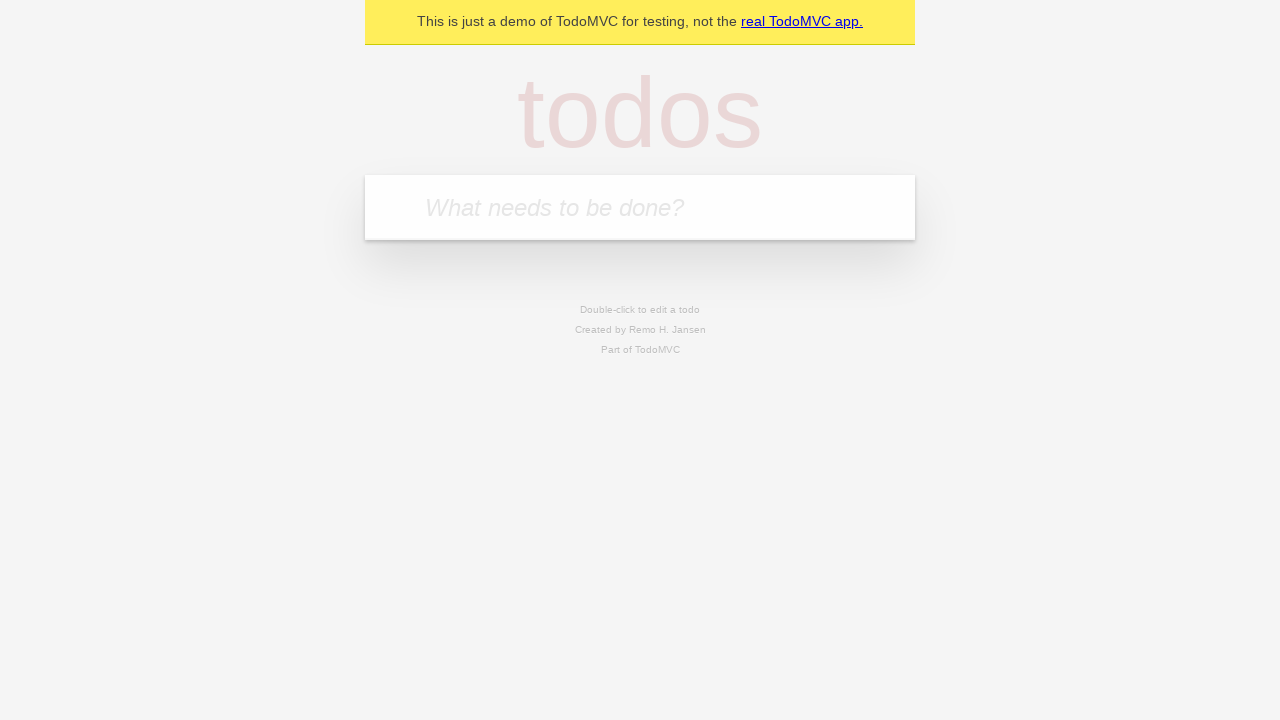

Filled todo input with 'buy some cheese' on internal:attr=[placeholder="What needs to be done?"i]
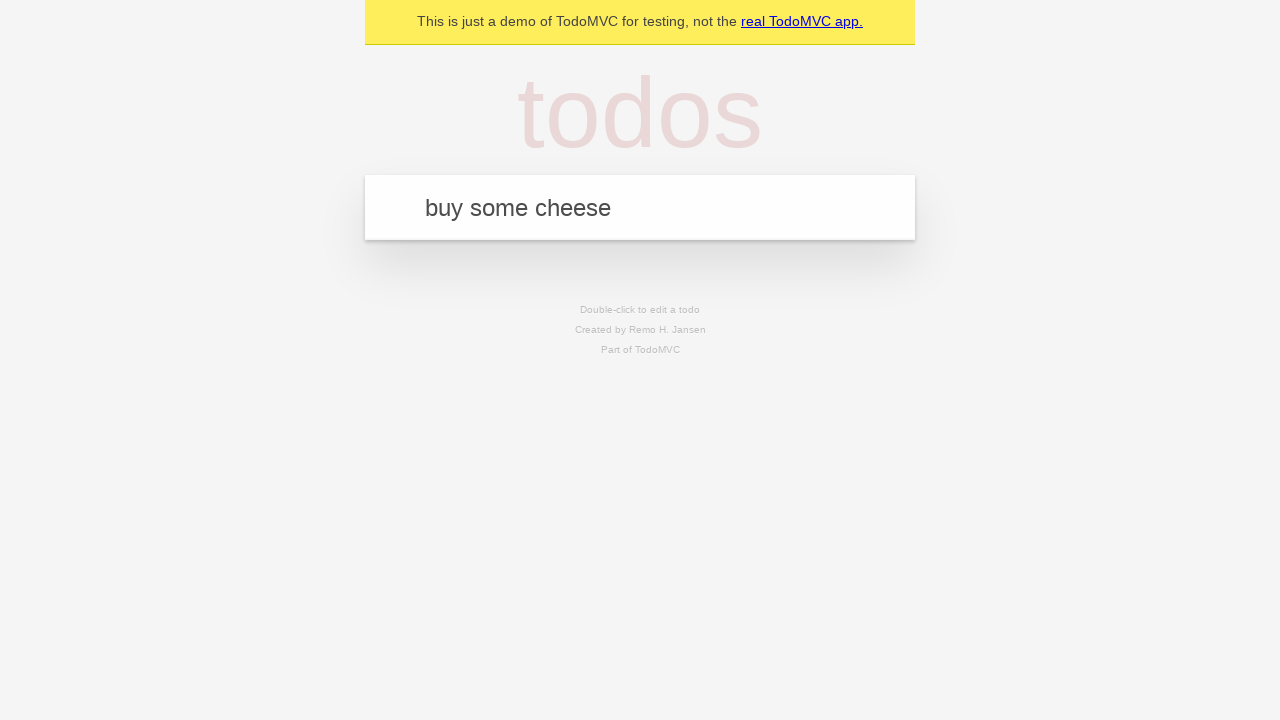

Pressed Enter to create todo 'buy some cheese' on internal:attr=[placeholder="What needs to be done?"i]
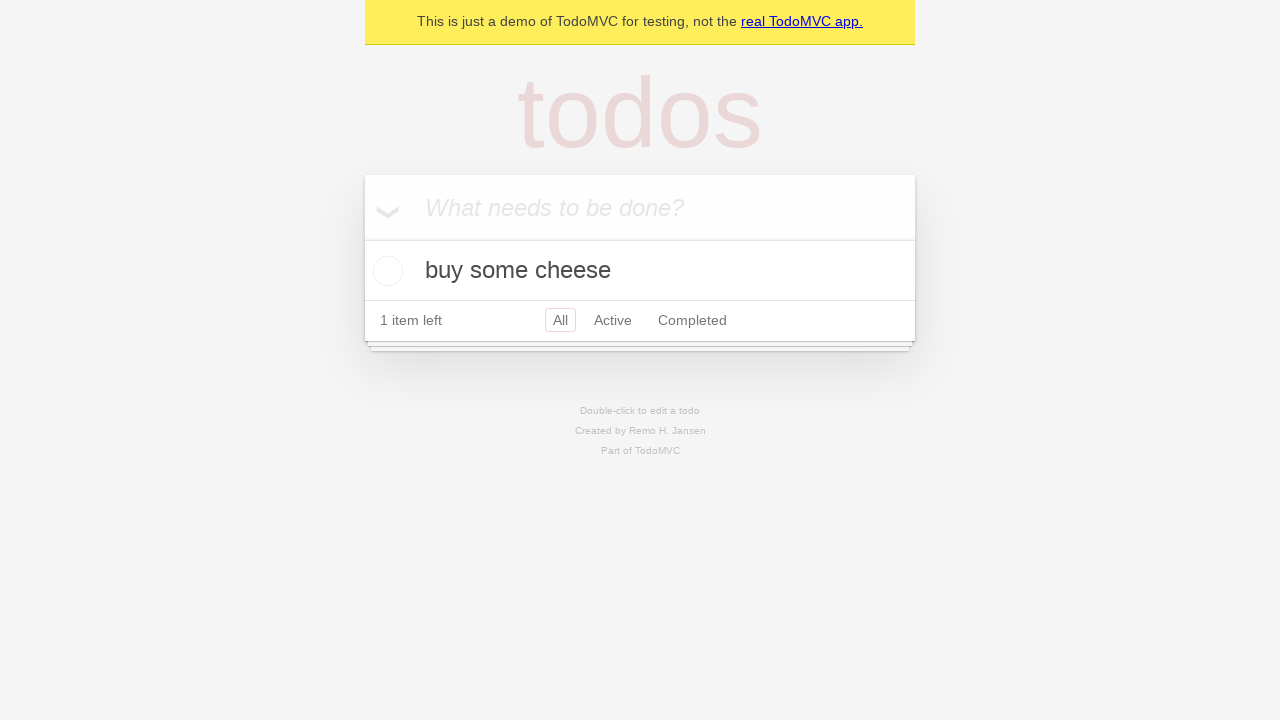

Filled todo input with 'feed the cat' on internal:attr=[placeholder="What needs to be done?"i]
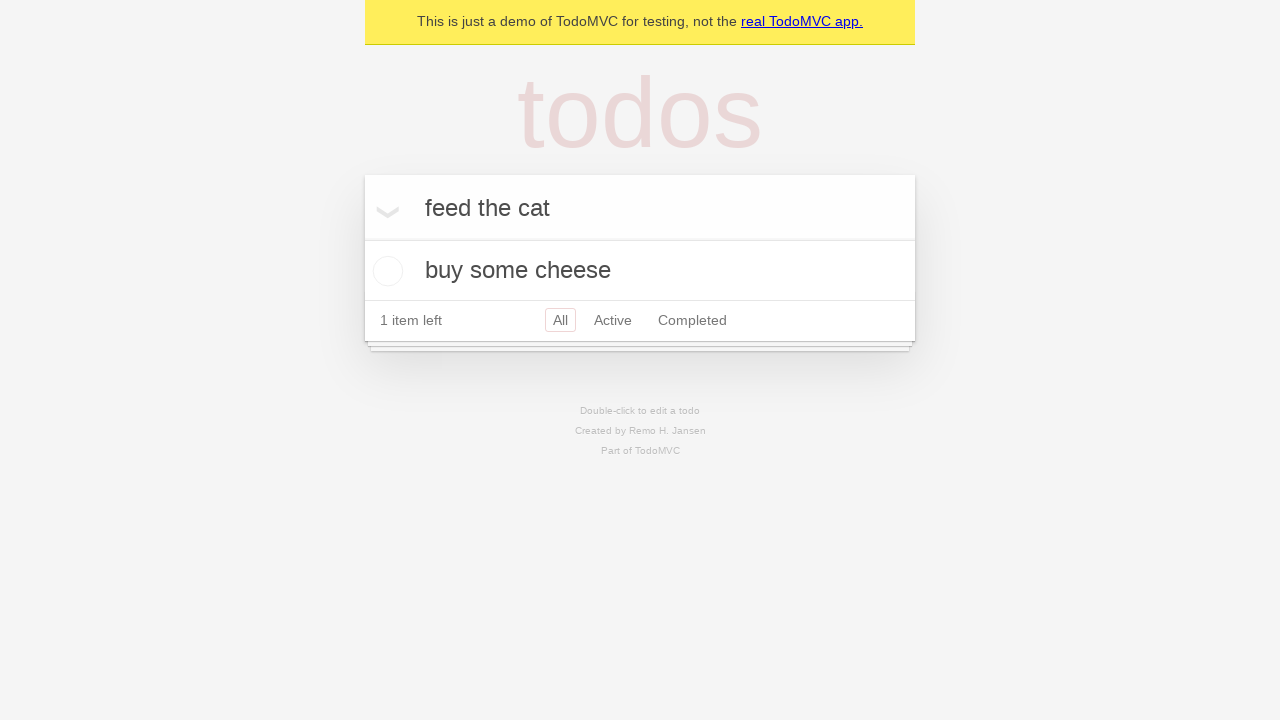

Pressed Enter to create todo 'feed the cat' on internal:attr=[placeholder="What needs to be done?"i]
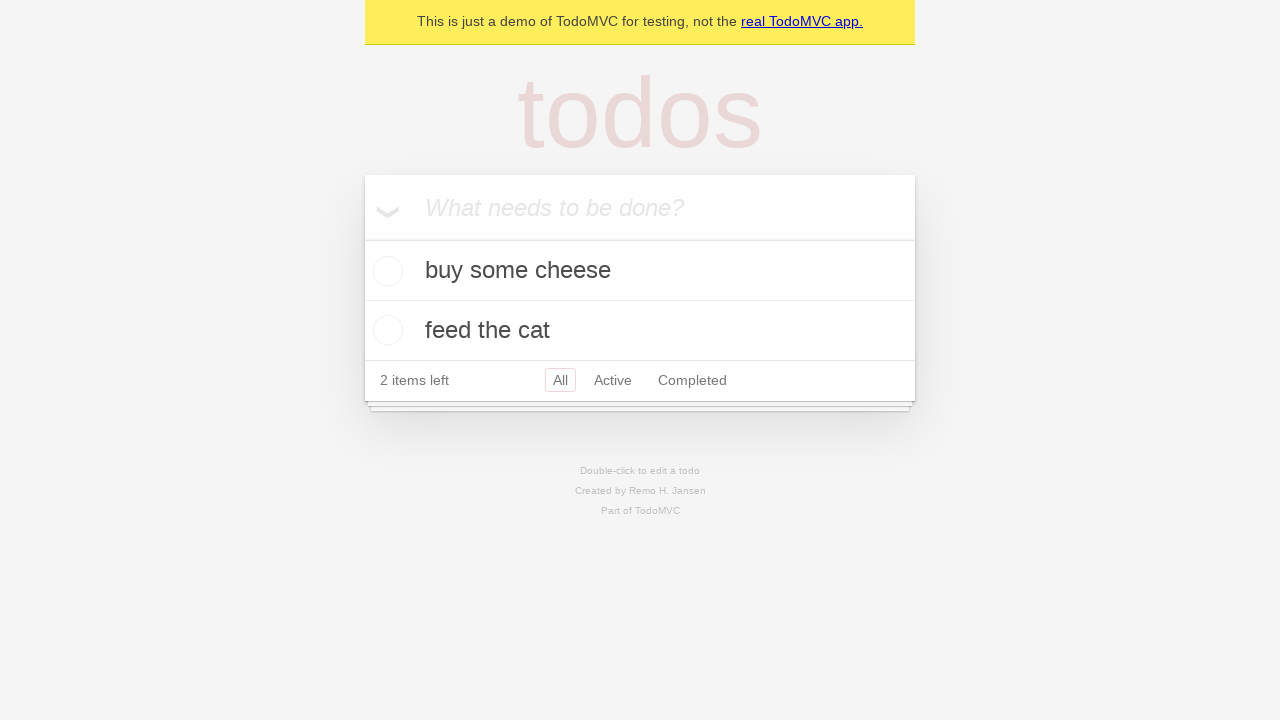

Filled todo input with 'book a doctors appointment' on internal:attr=[placeholder="What needs to be done?"i]
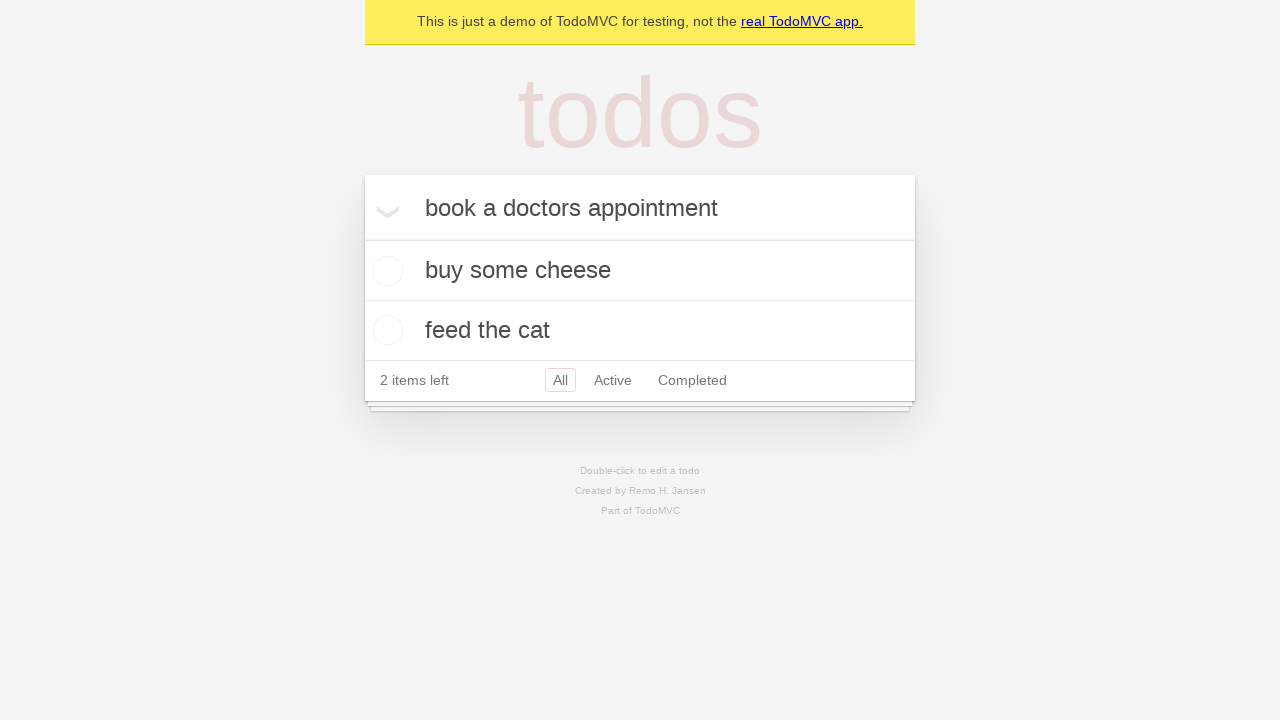

Pressed Enter to create todo 'book a doctors appointment' on internal:attr=[placeholder="What needs to be done?"i]
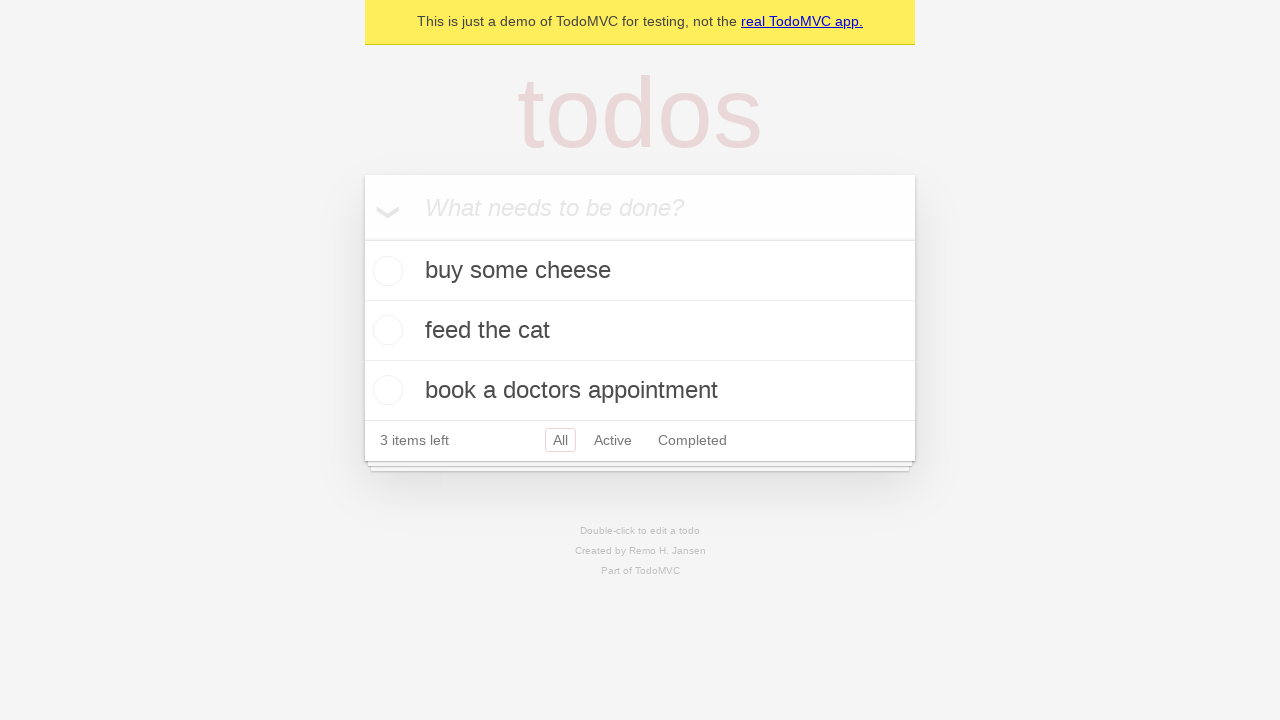

Waited for 3 todo items to load
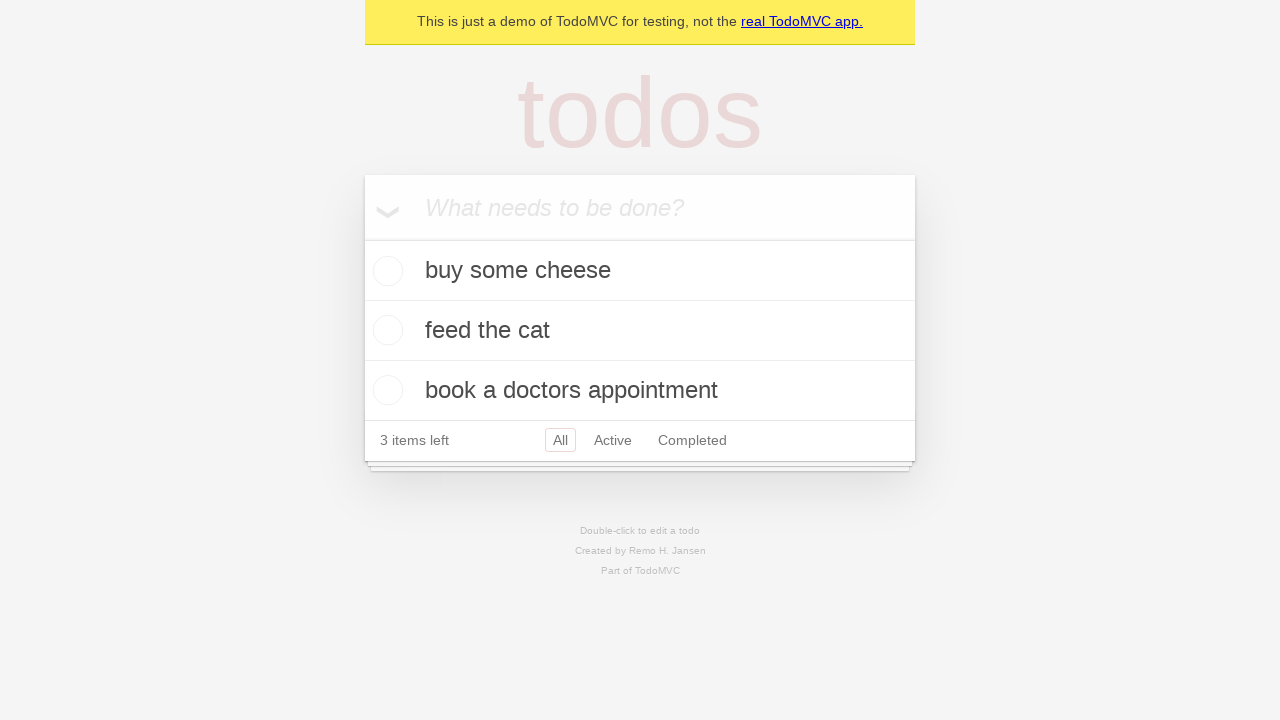

Double-clicked second todo item to enter edit mode at (640, 331) on internal:testid=[data-testid="todo-item"s] >> nth=1
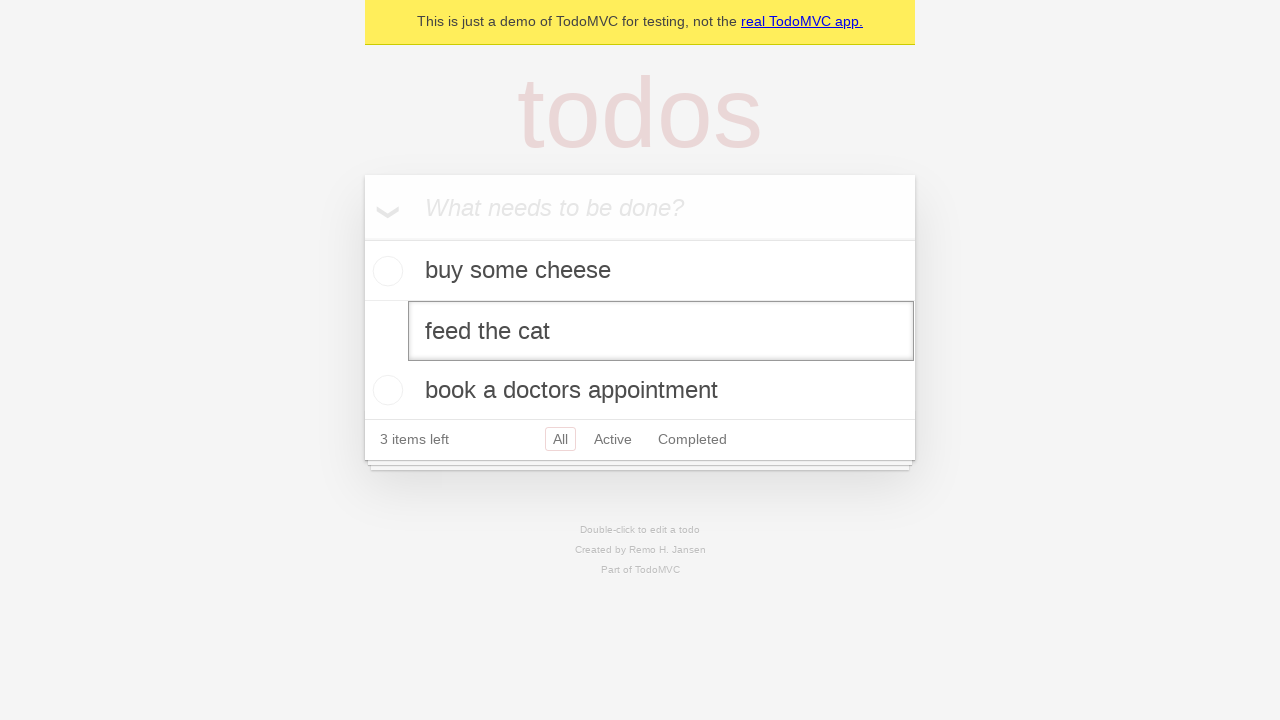

Filled edit textbox with new value 'buy some sausages' on internal:testid=[data-testid="todo-item"s] >> nth=1 >> internal:role=textbox[nam
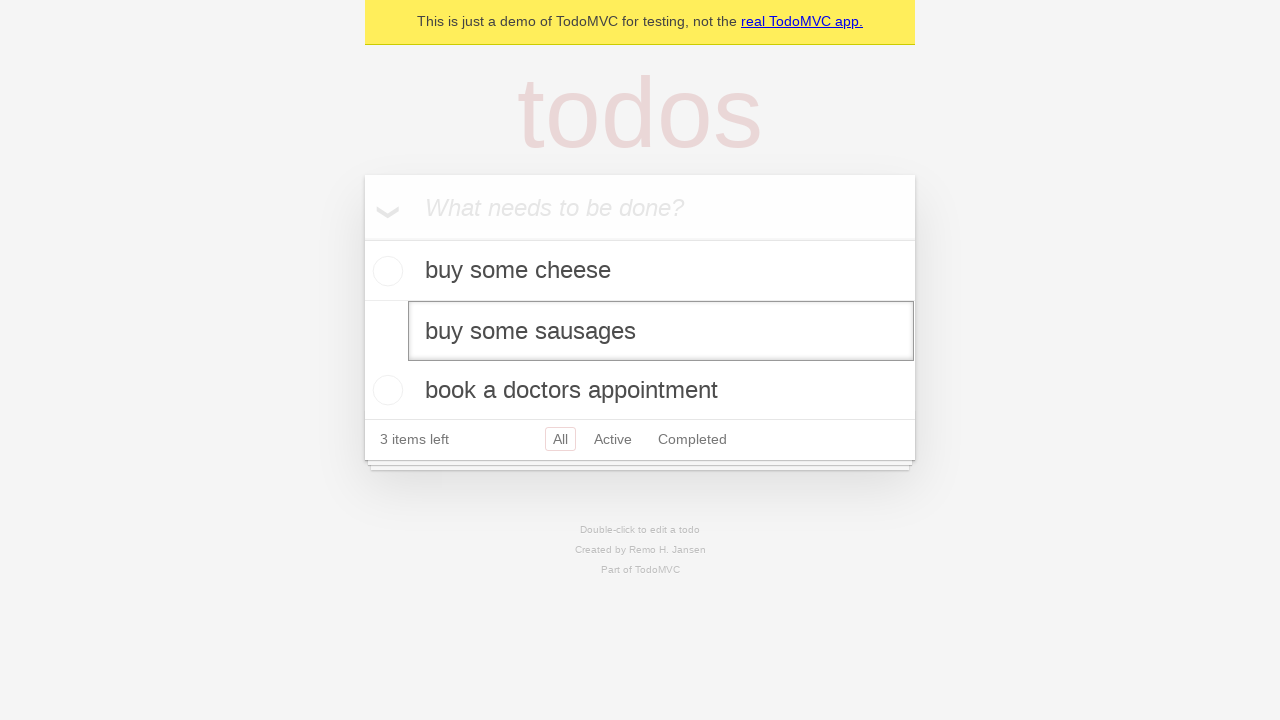

Pressed Enter to confirm todo edit on internal:testid=[data-testid="todo-item"s] >> nth=1 >> internal:role=textbox[nam
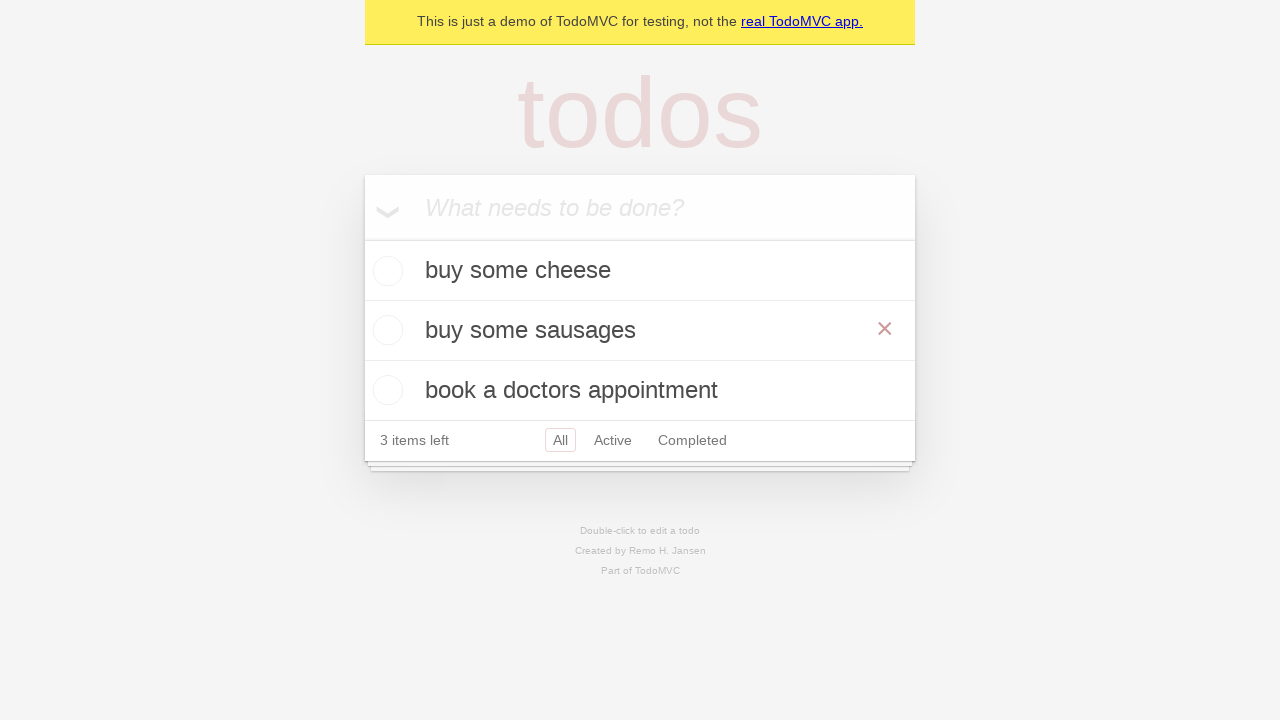

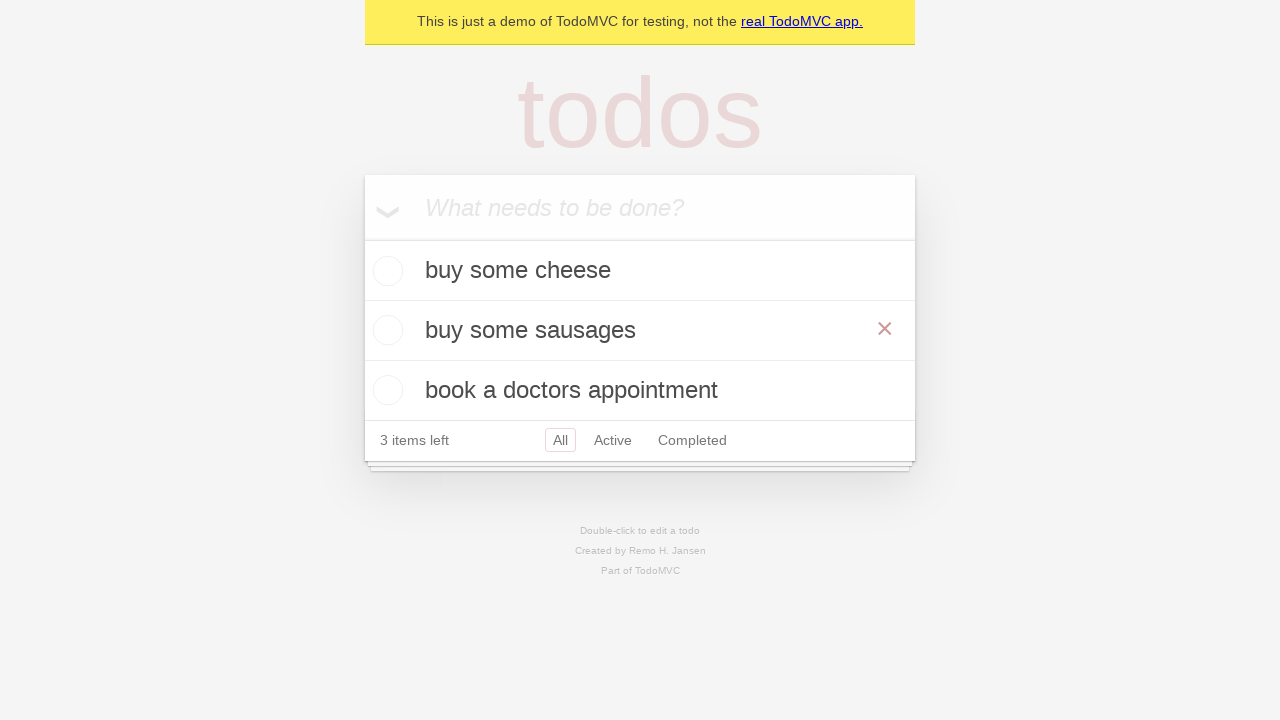